Tests drag and drop functionality within an iframe on the jQuery UI demo page by dragging an element and dropping it onto a target area

Starting URL: https://jqueryui.com/droppable/

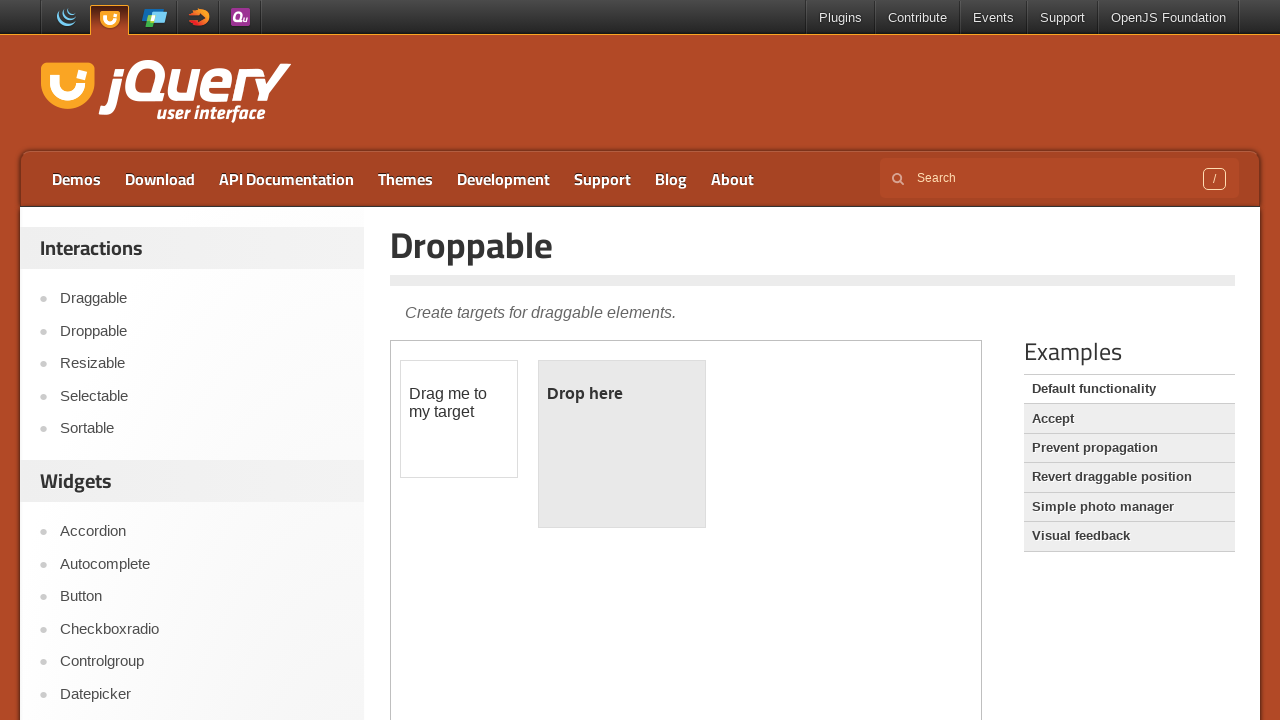

Located the iframe containing the drag and drop demo
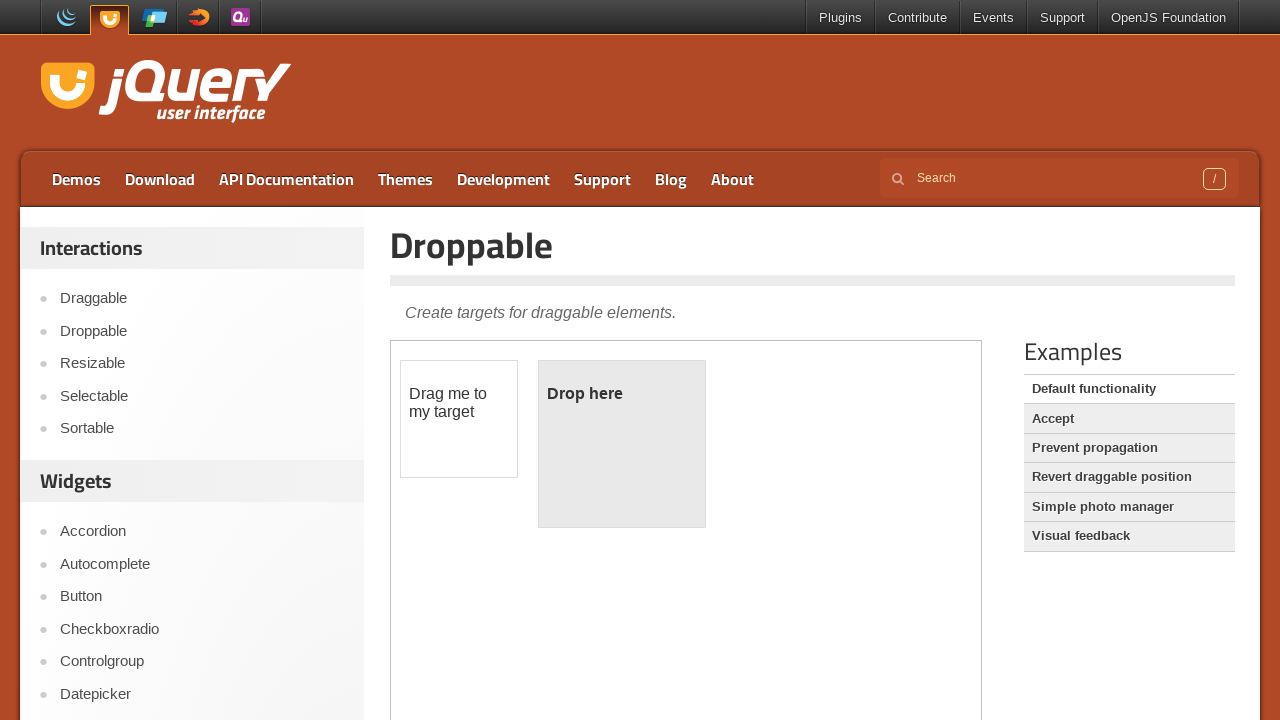

Located the draggable element (div#draggable) within the iframe
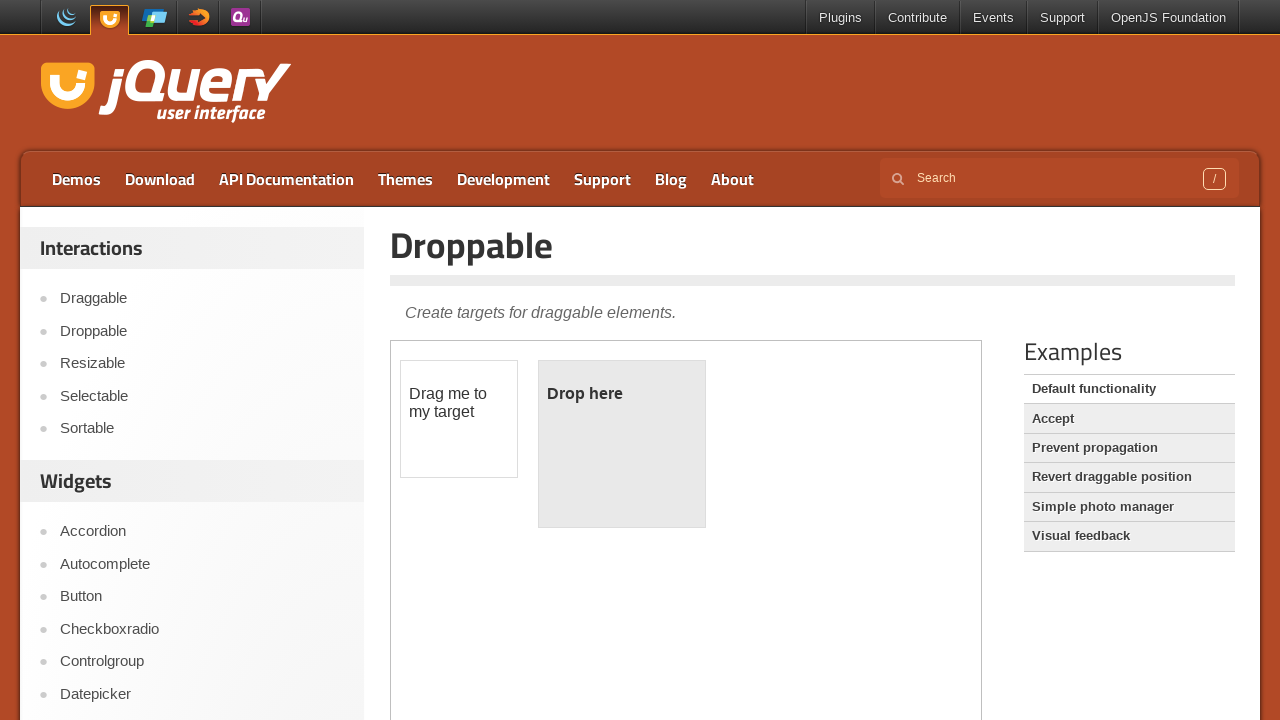

Located the droppable target element (div#droppable) within the iframe
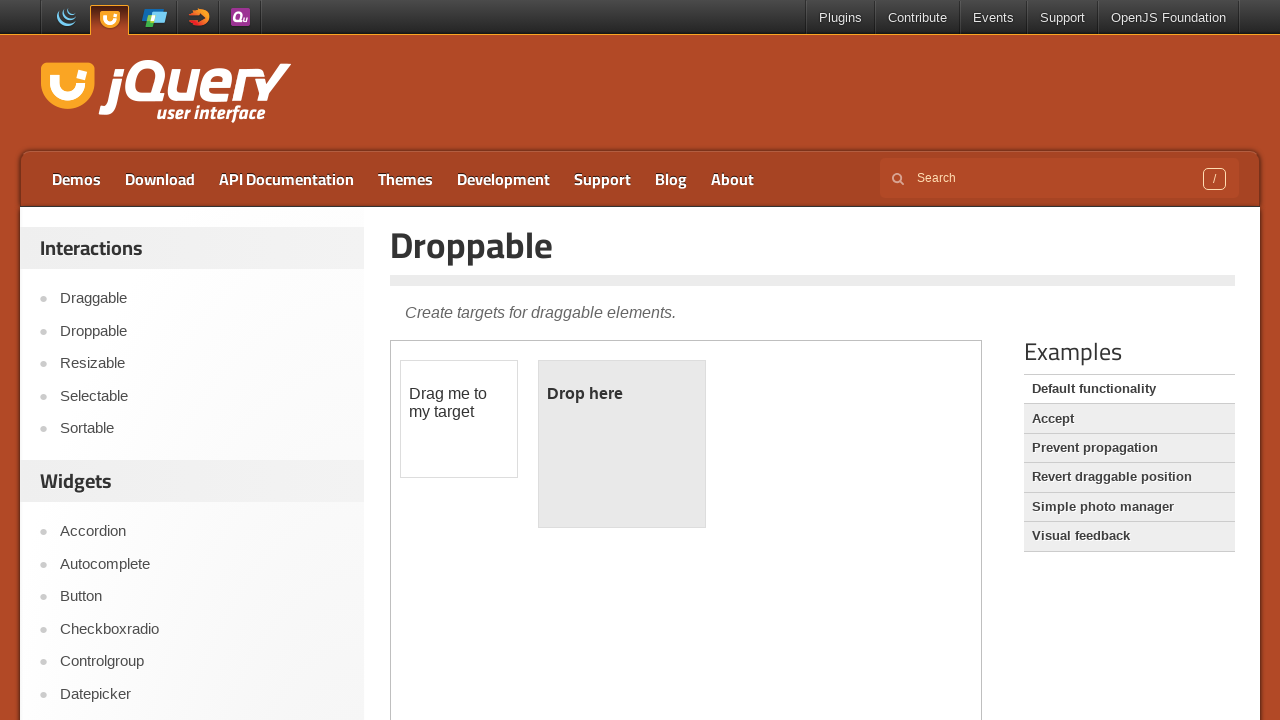

Dragged the draggable element onto the droppable target area at (622, 444)
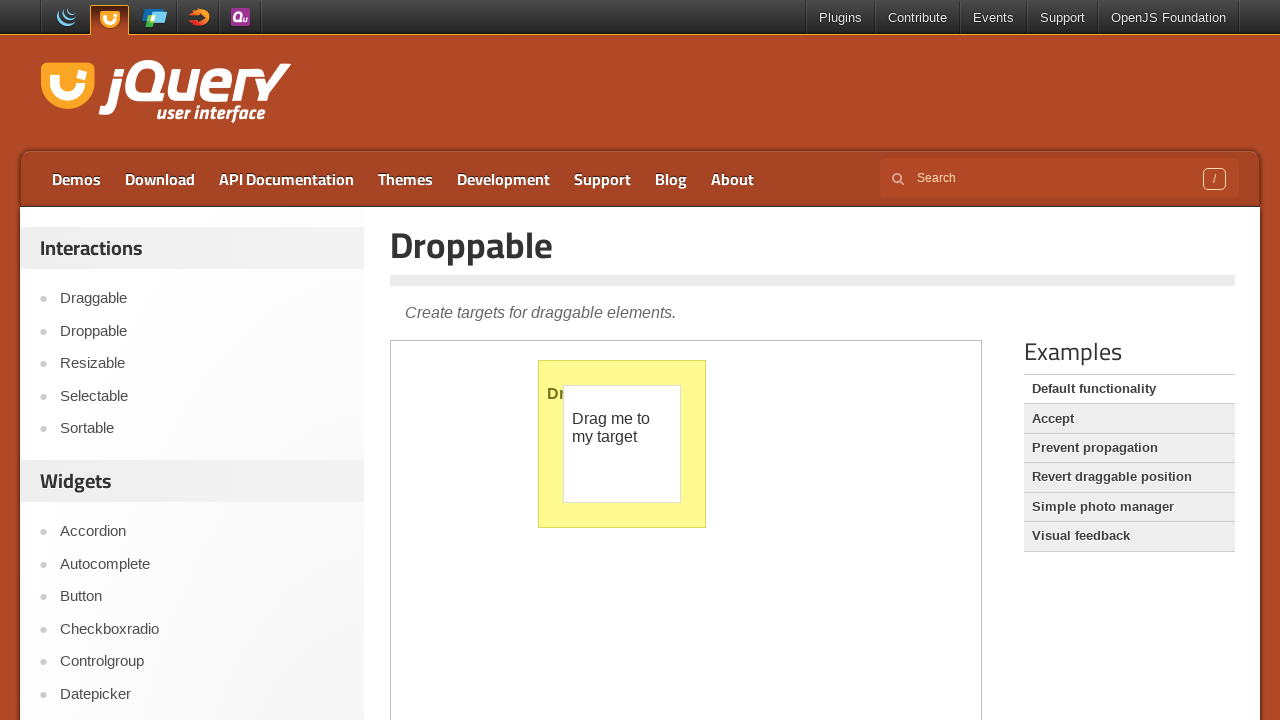

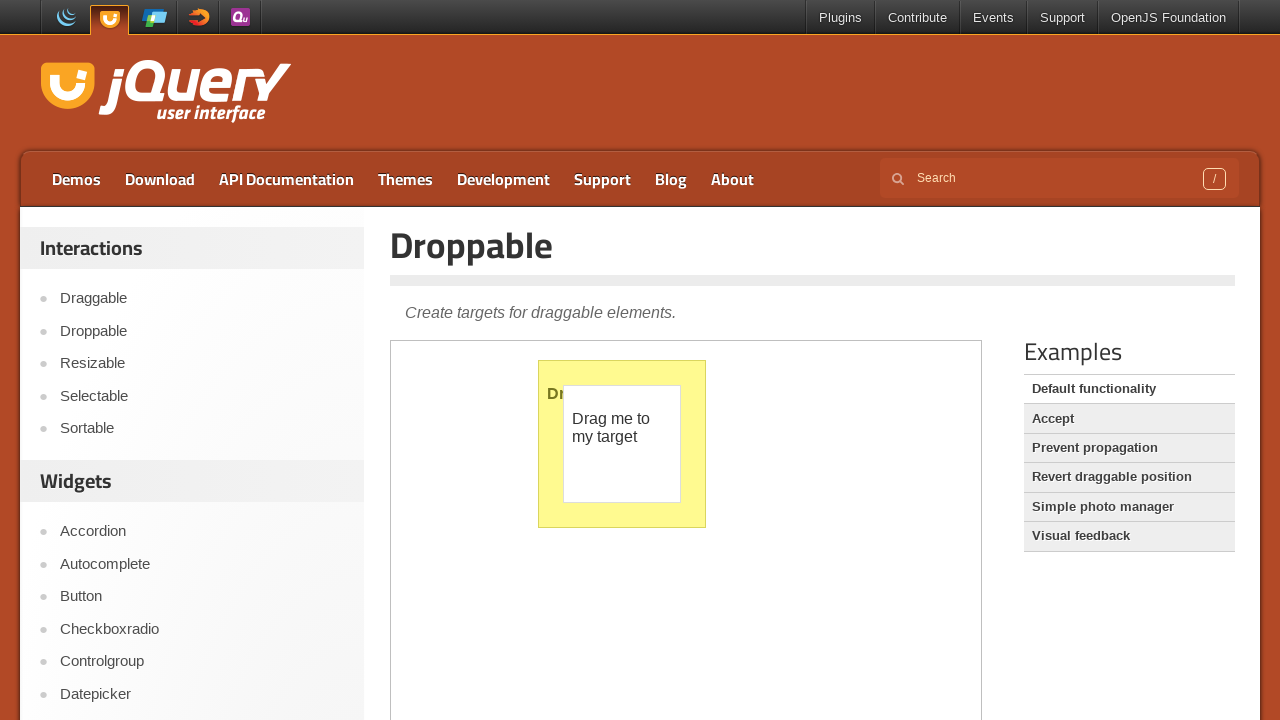